Tests file upload functionality by selecting a file and clicking the upload button on the-internet.herokuapp.com upload page

Starting URL: http://the-internet.herokuapp.com/upload

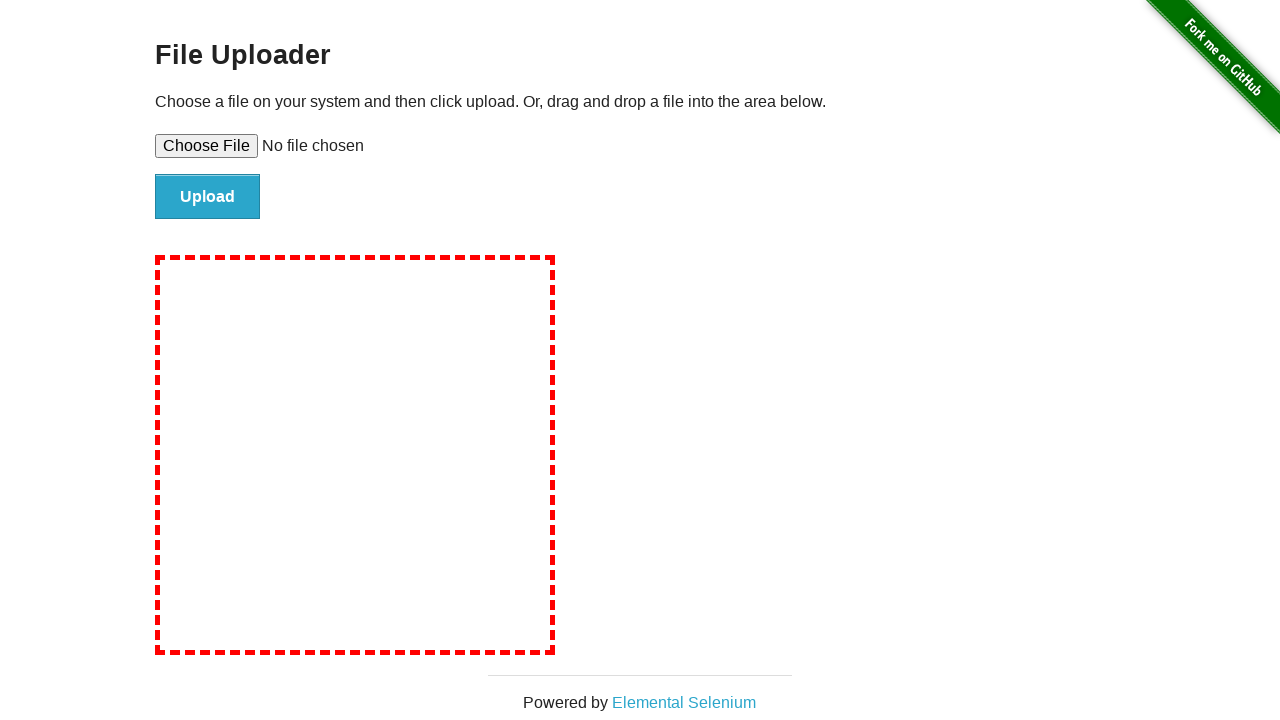

Selected test_document.txt file for upload
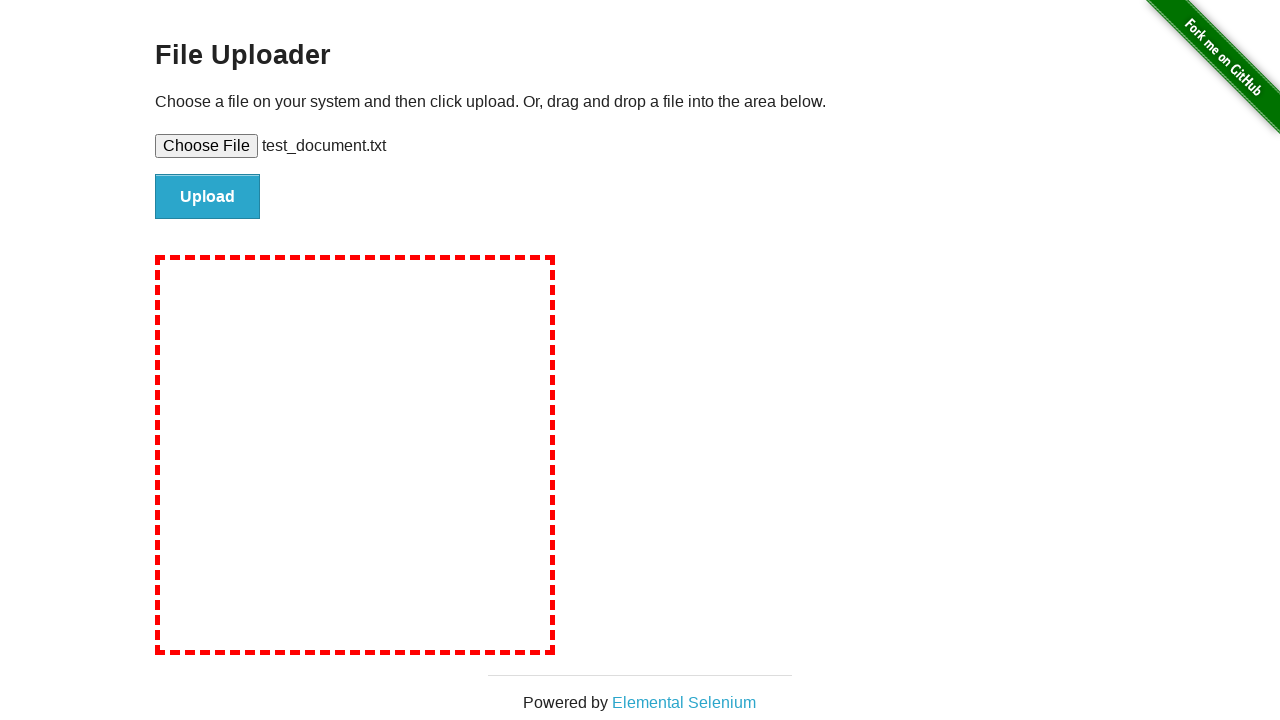

Clicked the Upload button at (208, 197) on input[value='Upload']
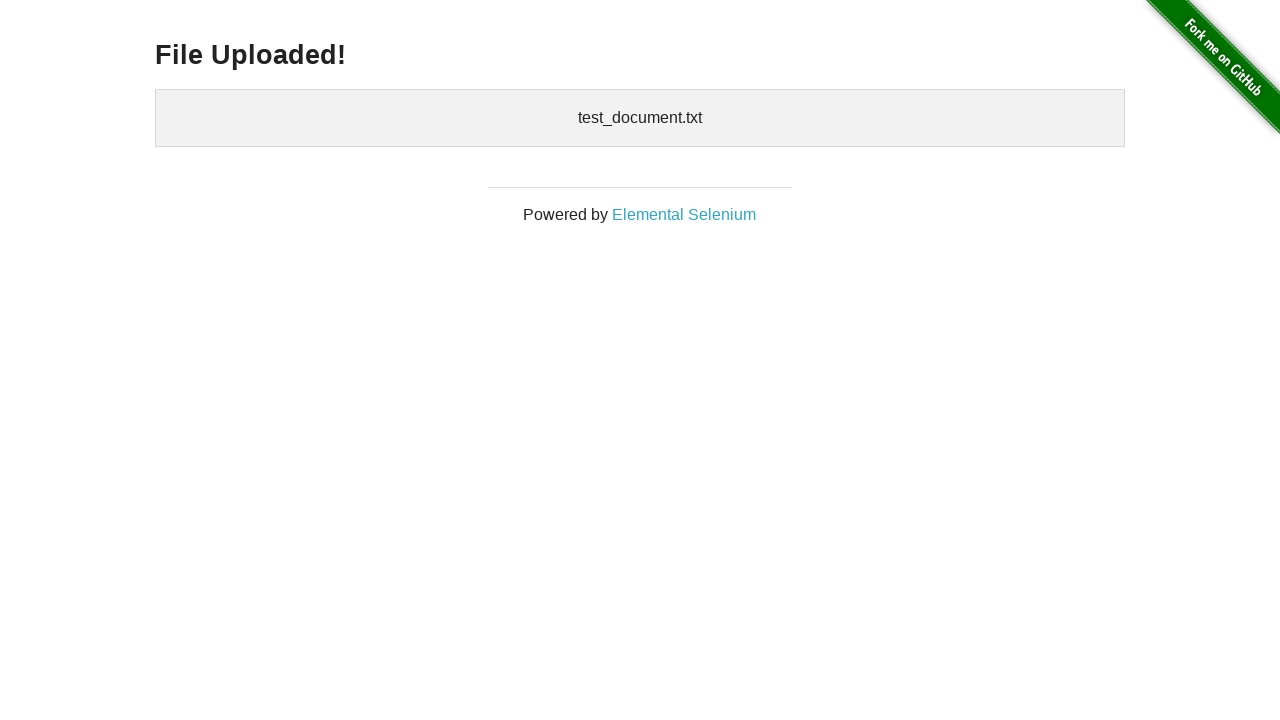

Upload confirmation appeared - file successfully uploaded
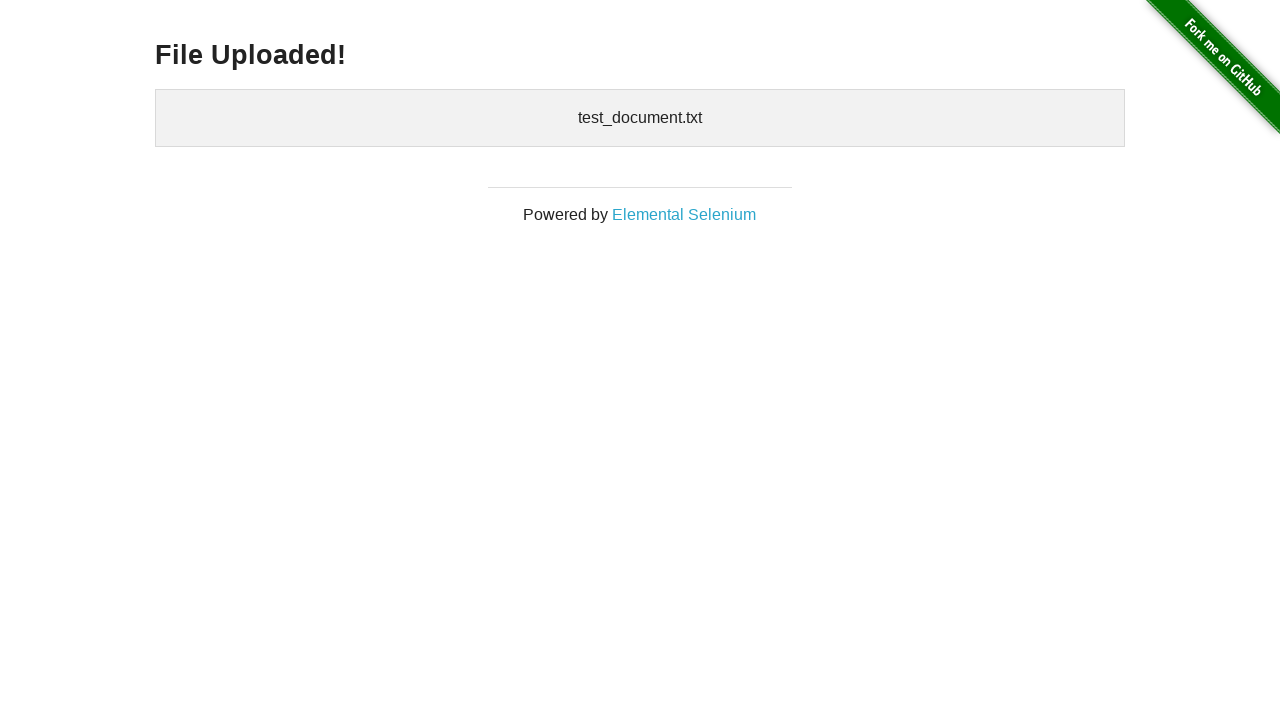

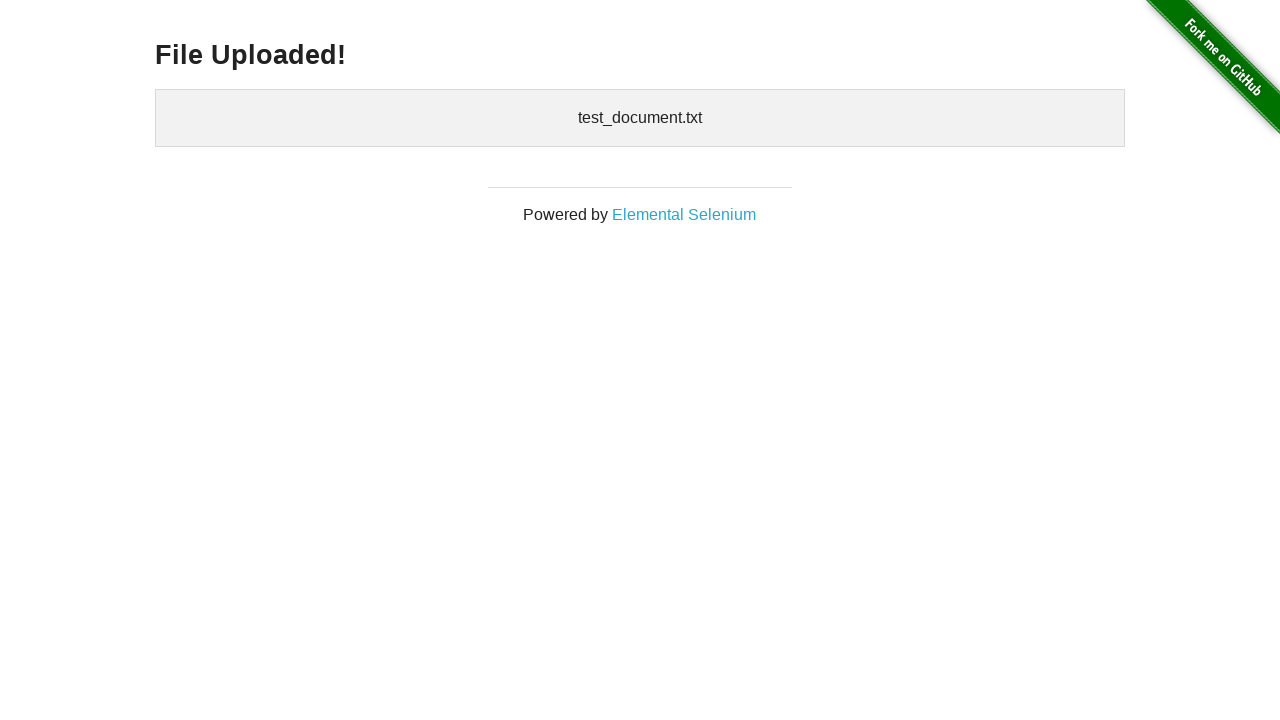